Tests infinite scroll functionality on a product listing page by scrolling down multiple times to load more products and verifying that product elements are displayed.

Starting URL: https://www.dafiti.com.br/roupas-masculinas/camisas/

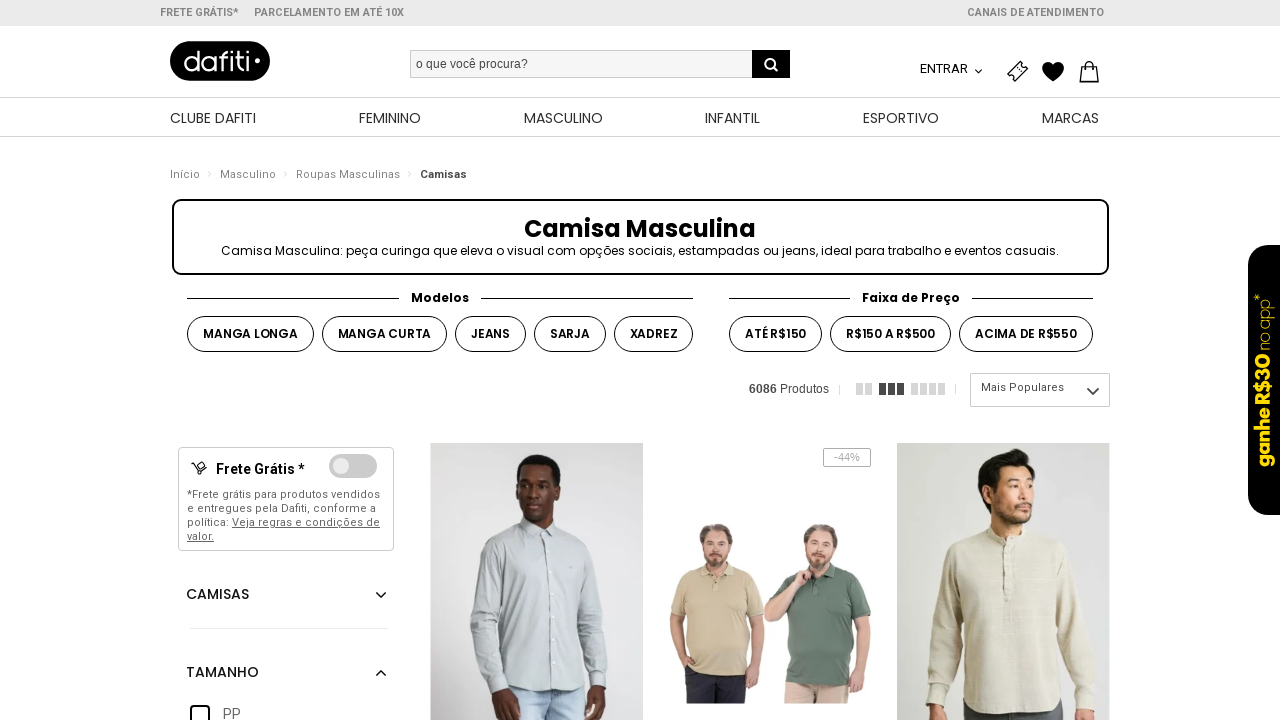

Waited for initial product listings to load
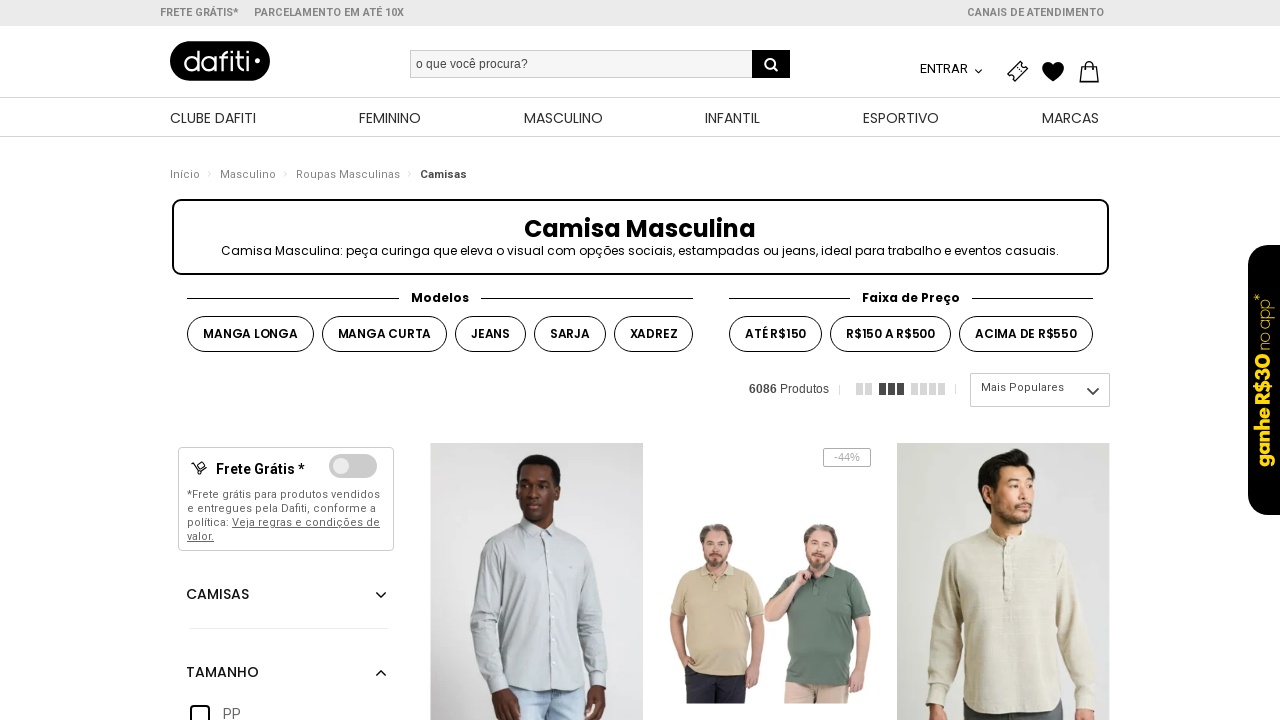

Retrieved initial page height
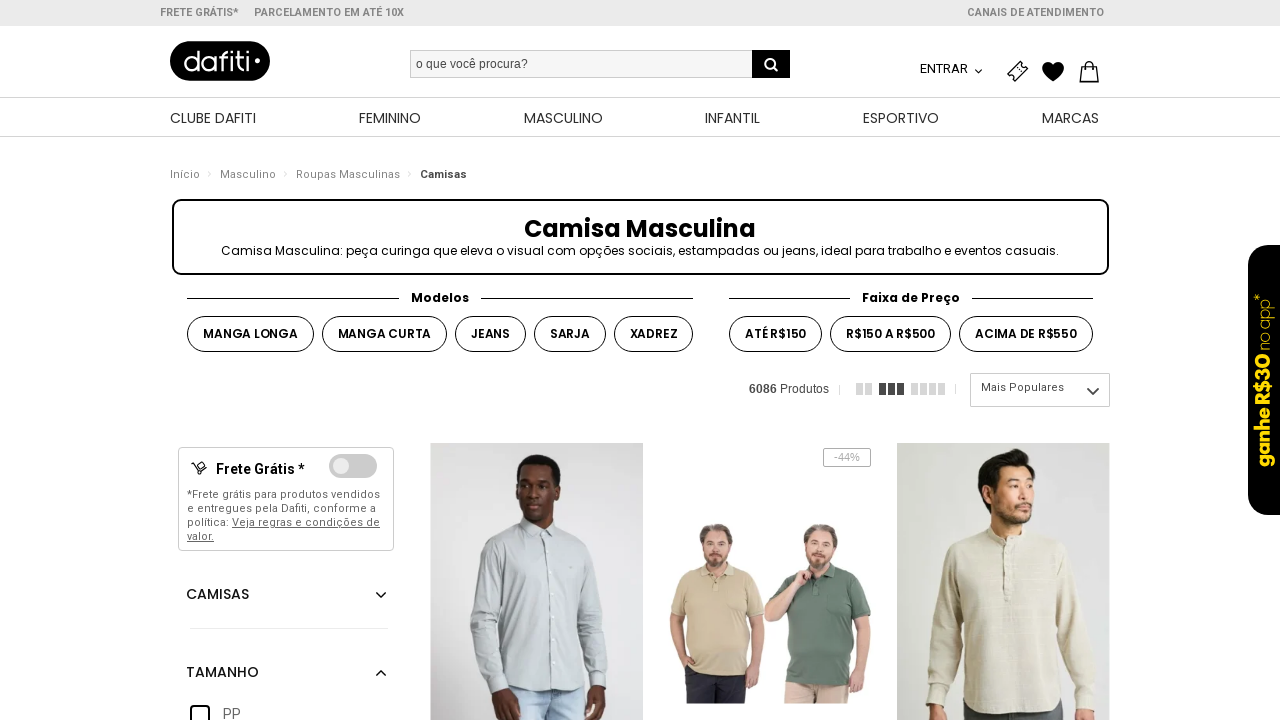

Scrolled to bottom of page to trigger infinite scroll
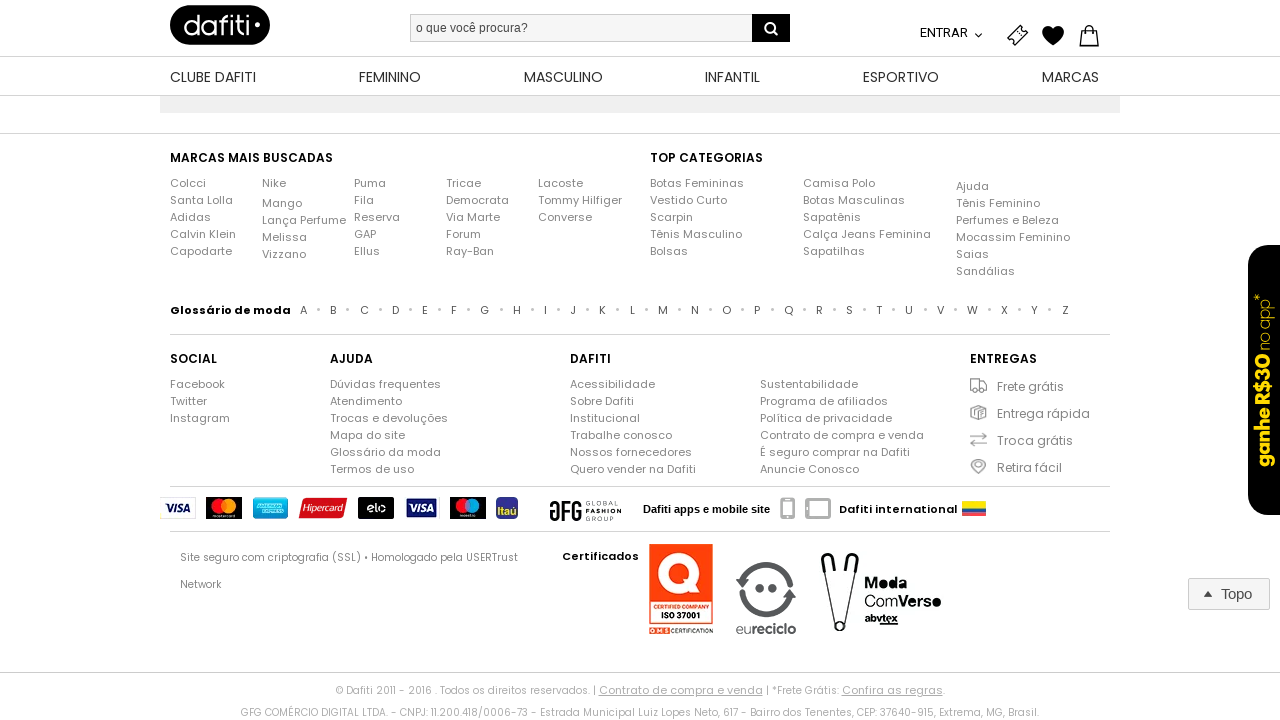

Waited 2 seconds for new content to load
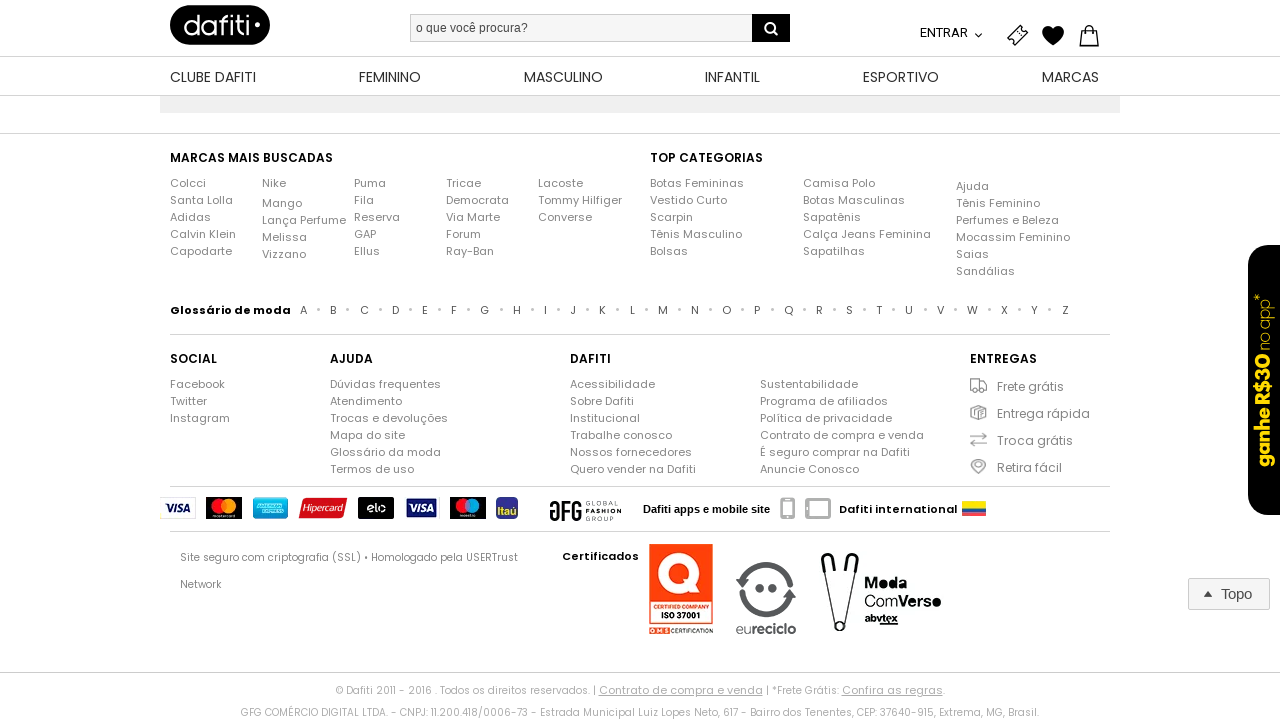

Retrieved updated page height
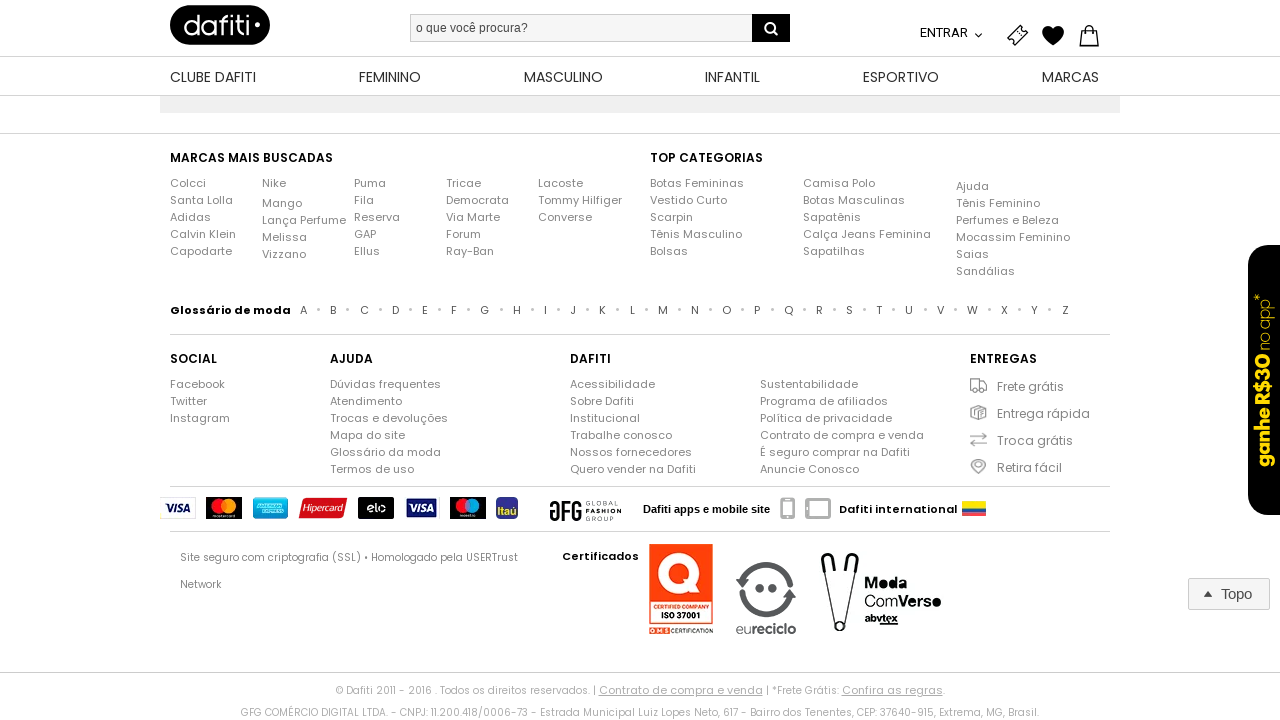

Scrolled to bottom of page to trigger infinite scroll
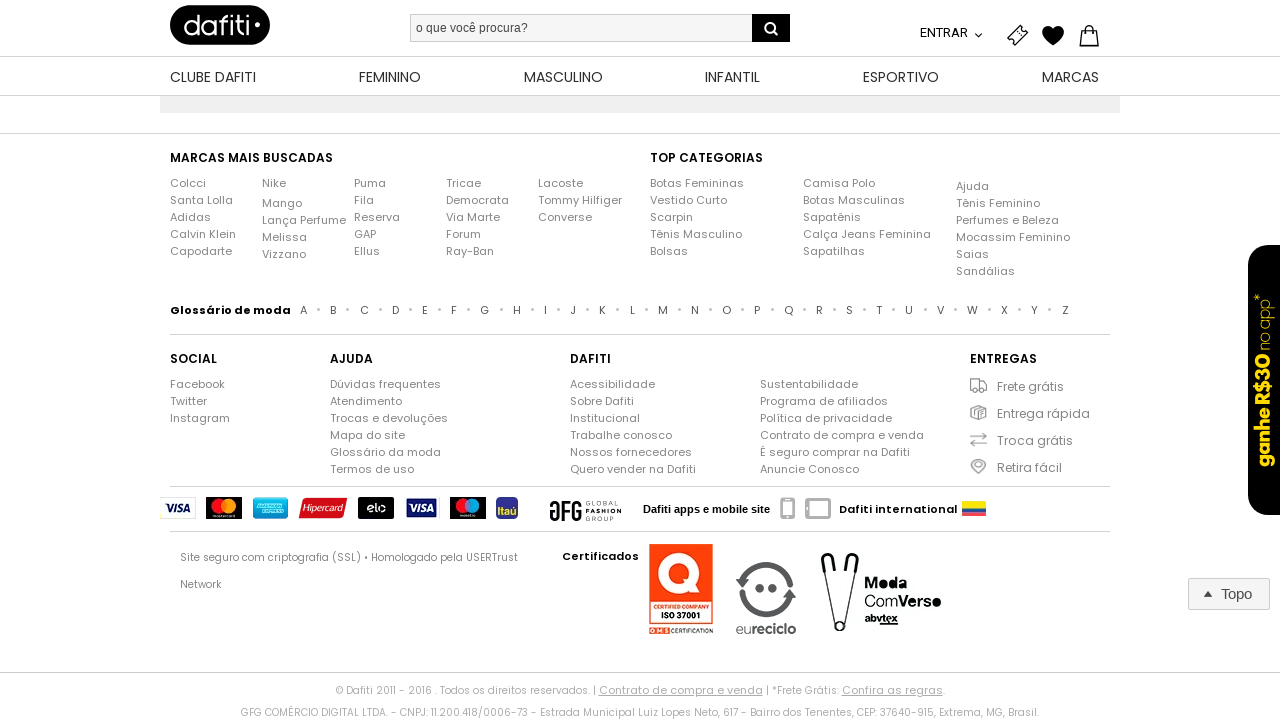

Waited 2 seconds for new content to load
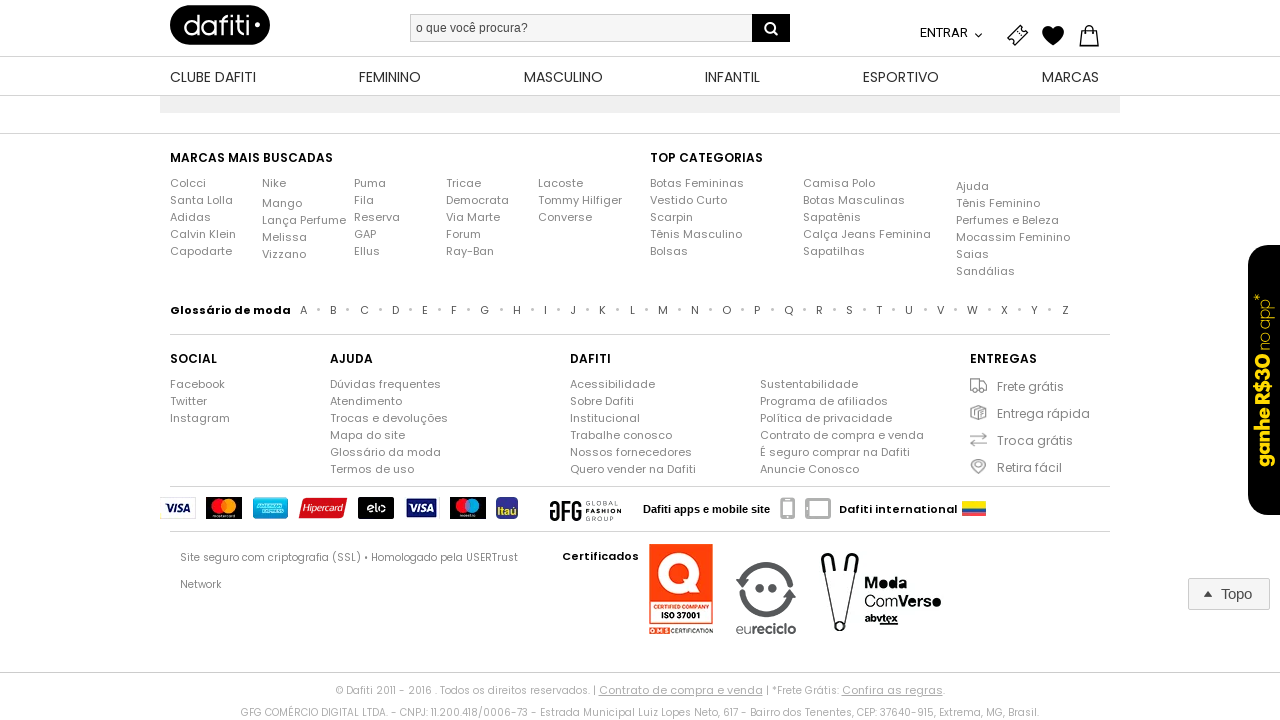

Retrieved updated page height
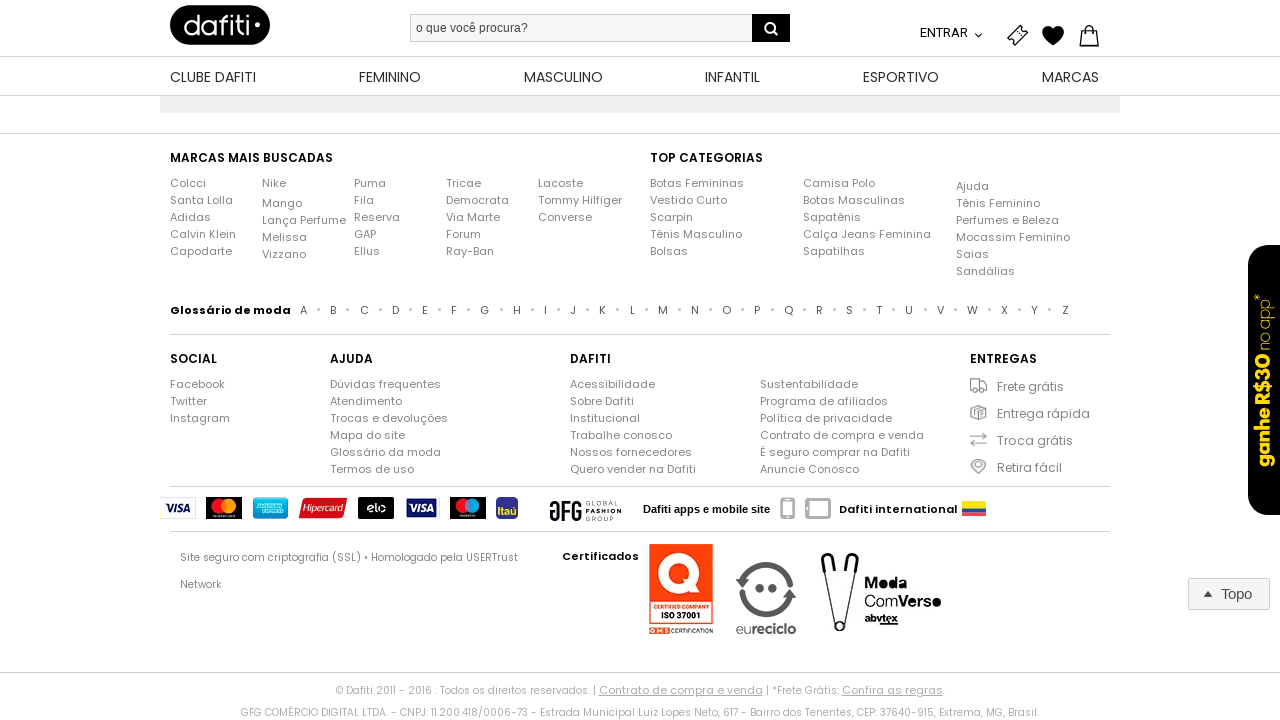

No new content loaded, stopping scroll iterations
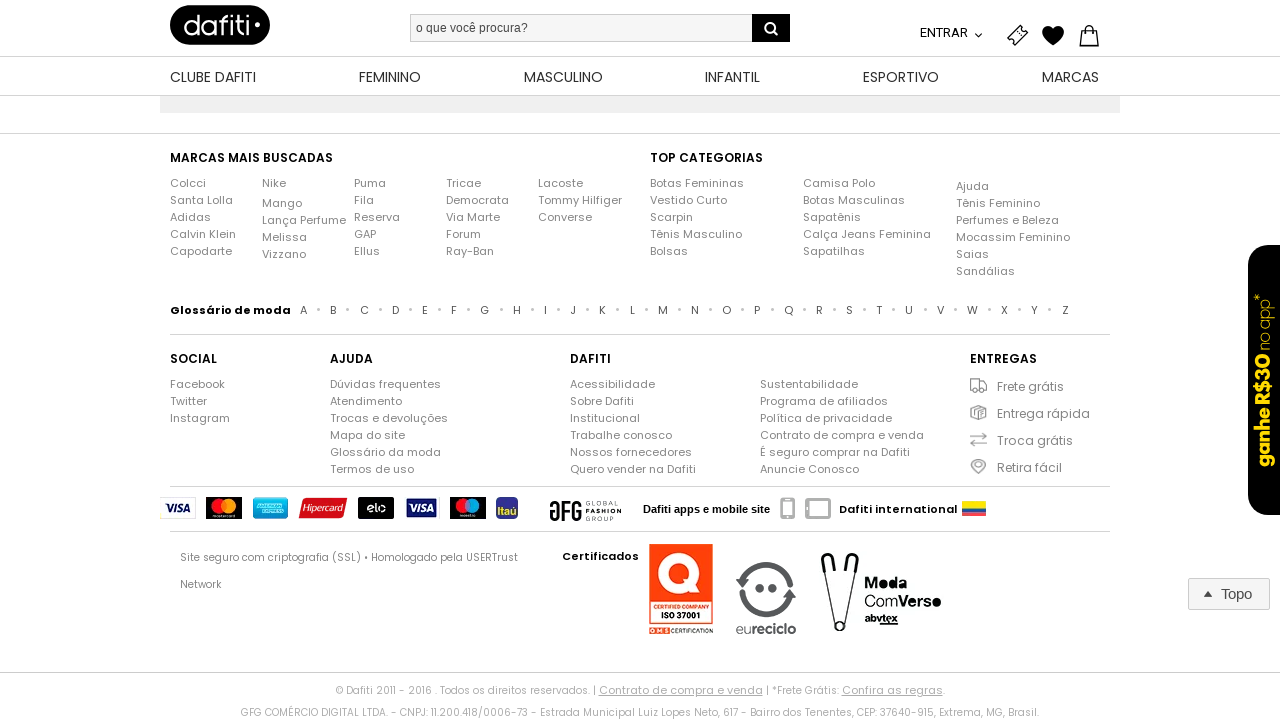

Verified product boxes are displayed after scrolling
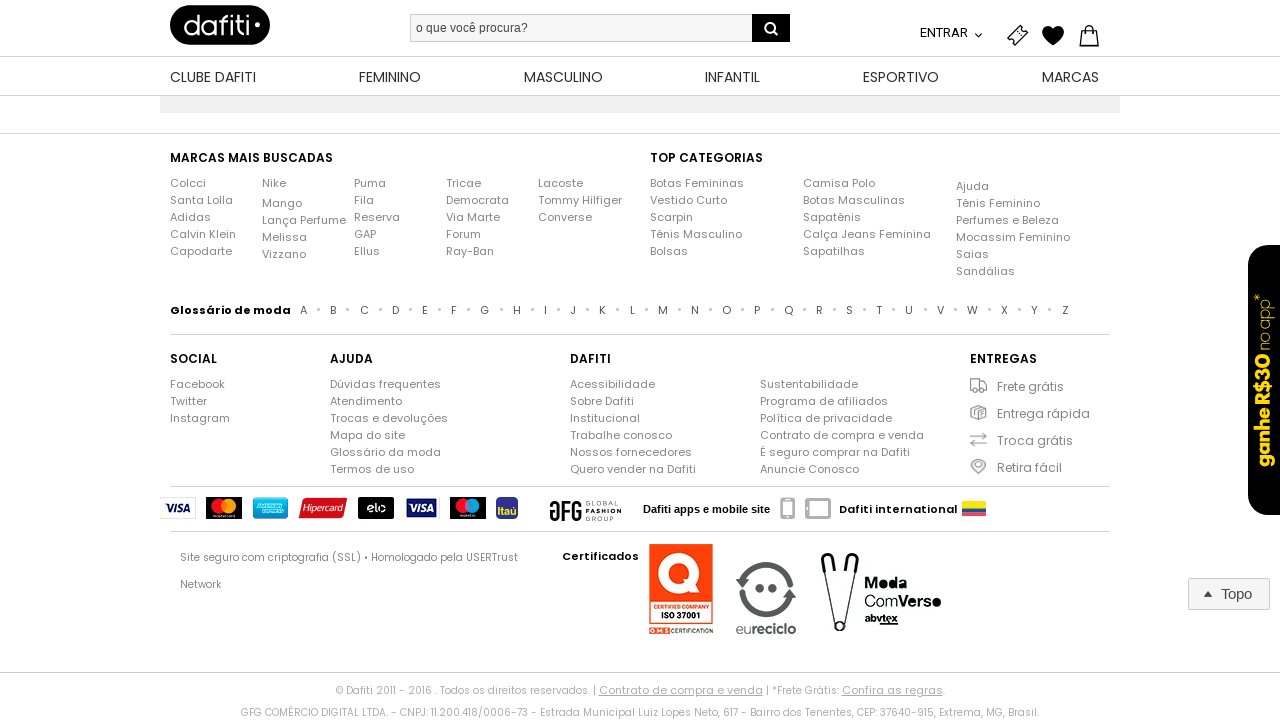

Verified product titles are displayed after scrolling
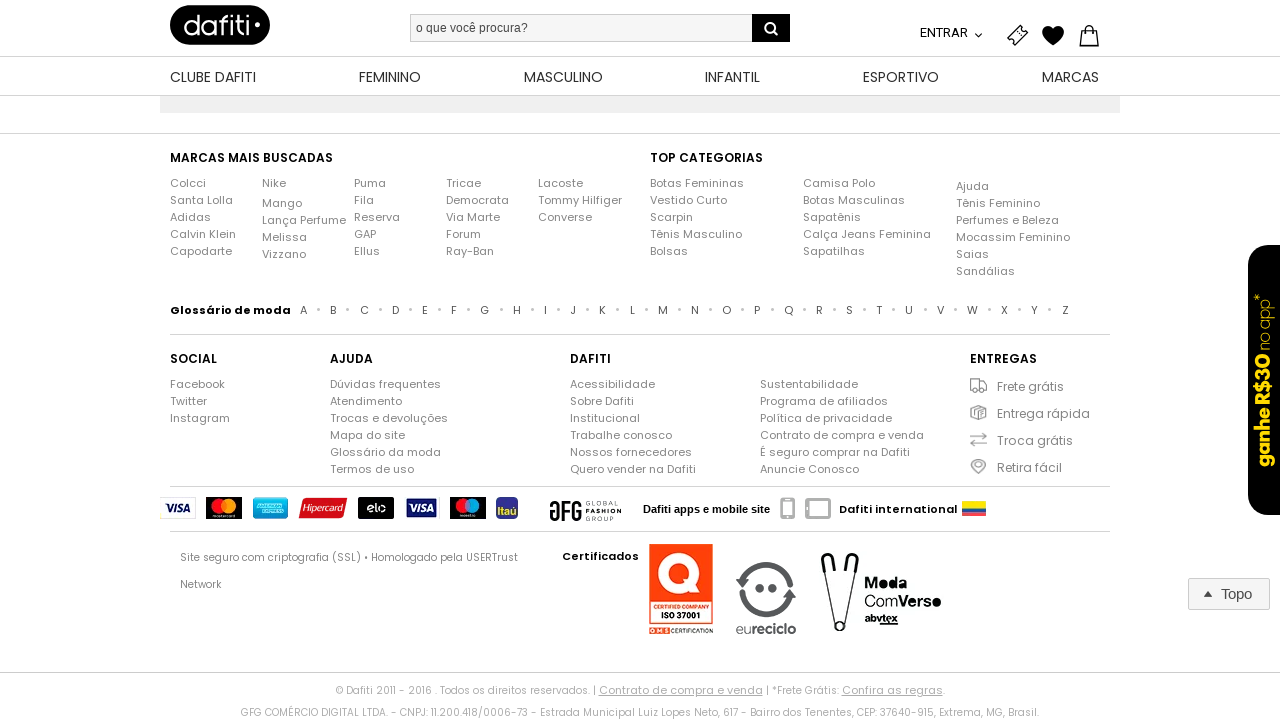

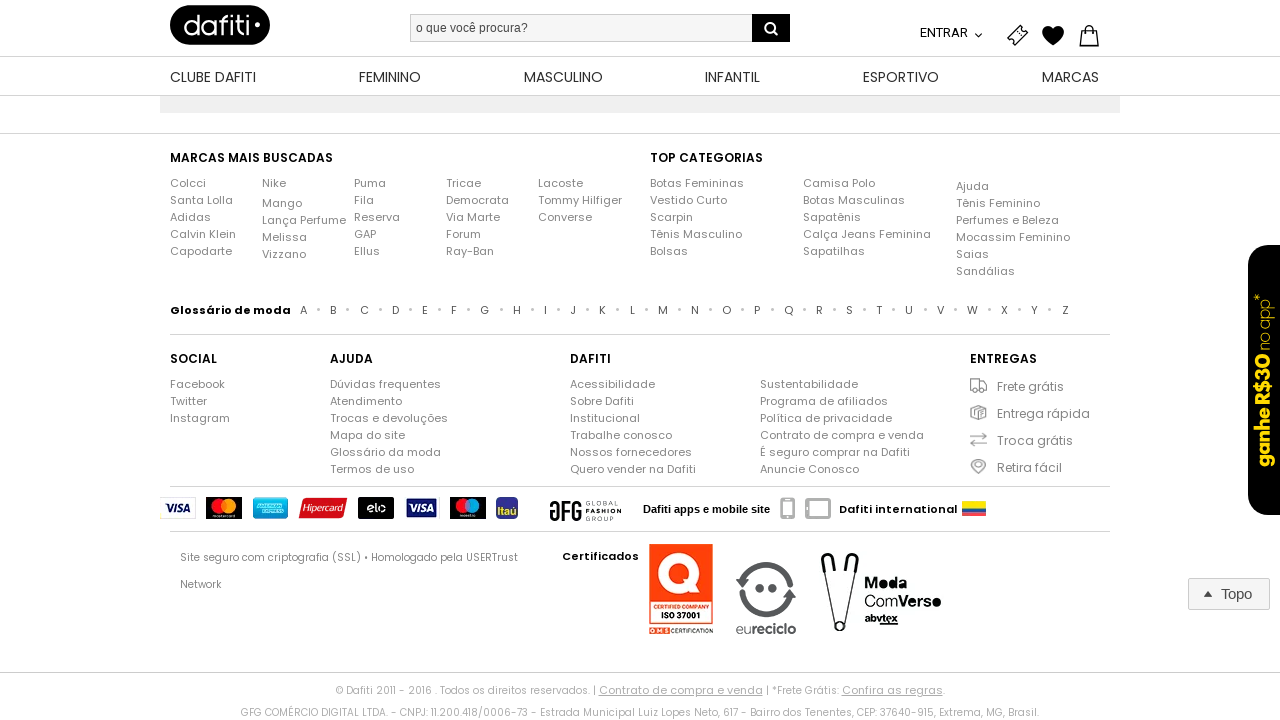